Tests multi-select dropdown functionality by clicking on the dropdown and selecting multiple items (1st, 5th, and 12th items) from the list

Starting URL: http://semantic-ui.com/modules/dropdown.html

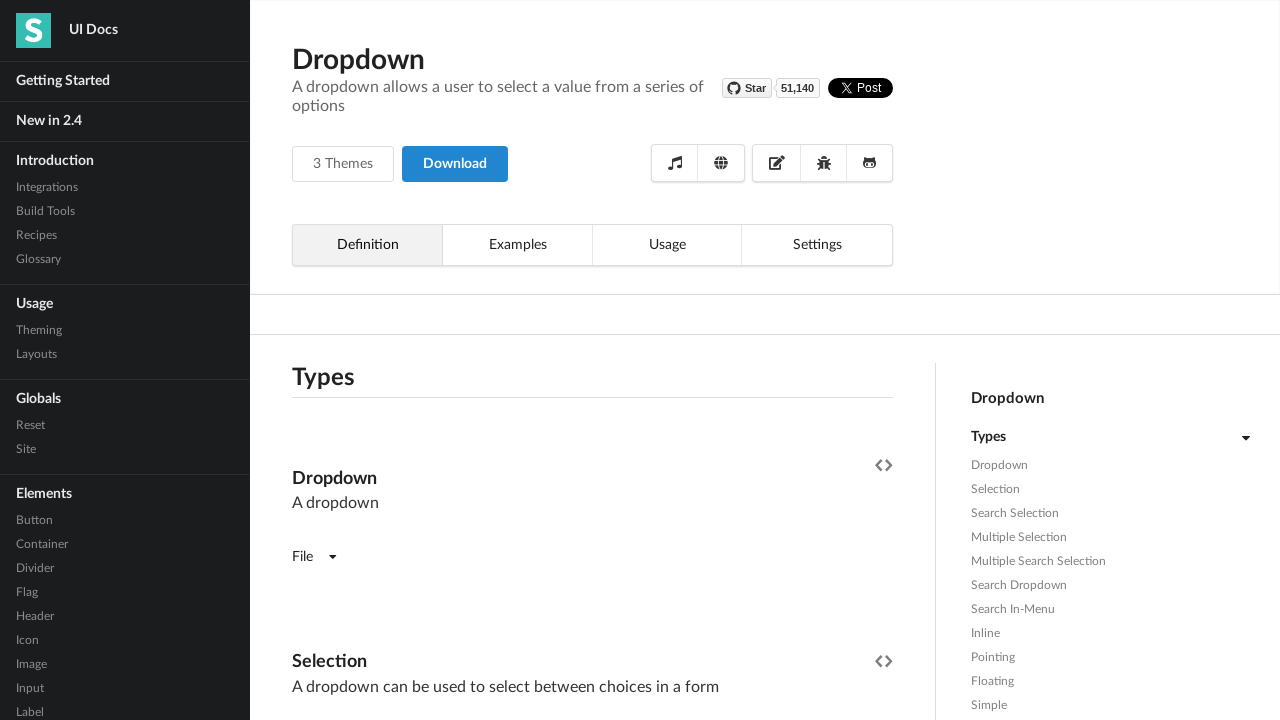

Clicked on the multi-select dropdown to open it at (592, 361) on (//*[contains(@class,'ui fluid dropdown')])[1]
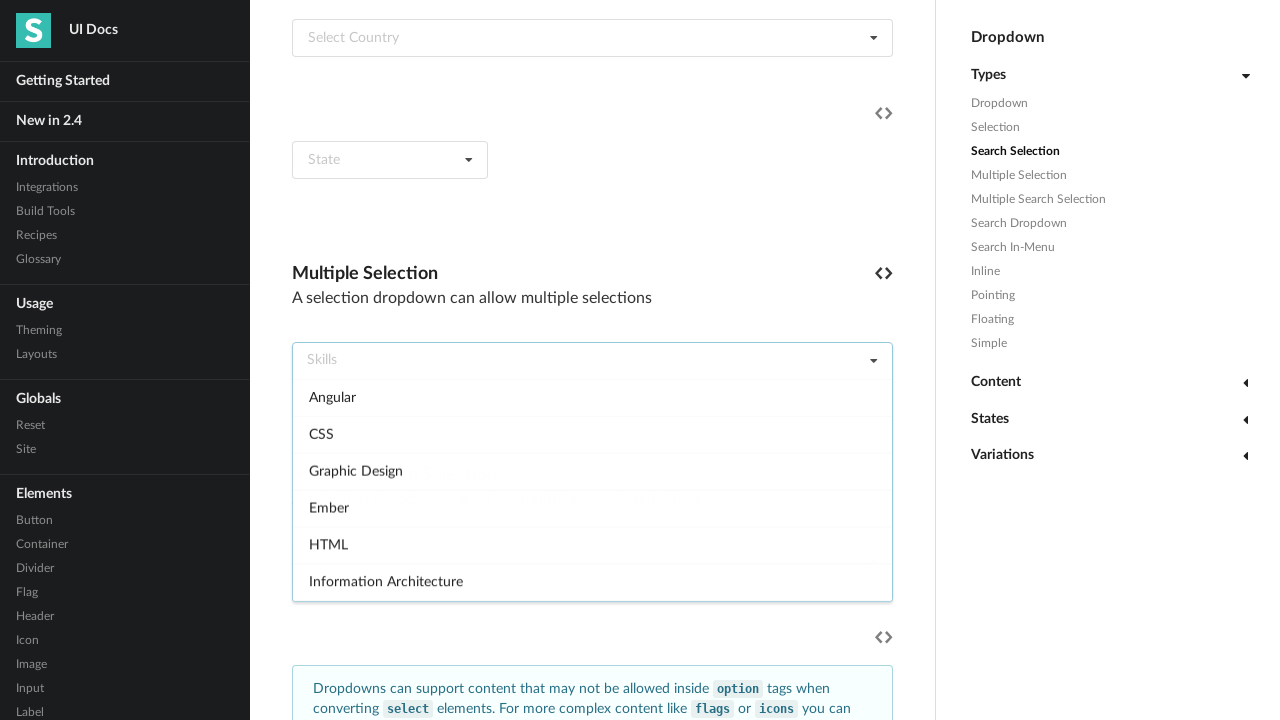

Dropdown menu became visible
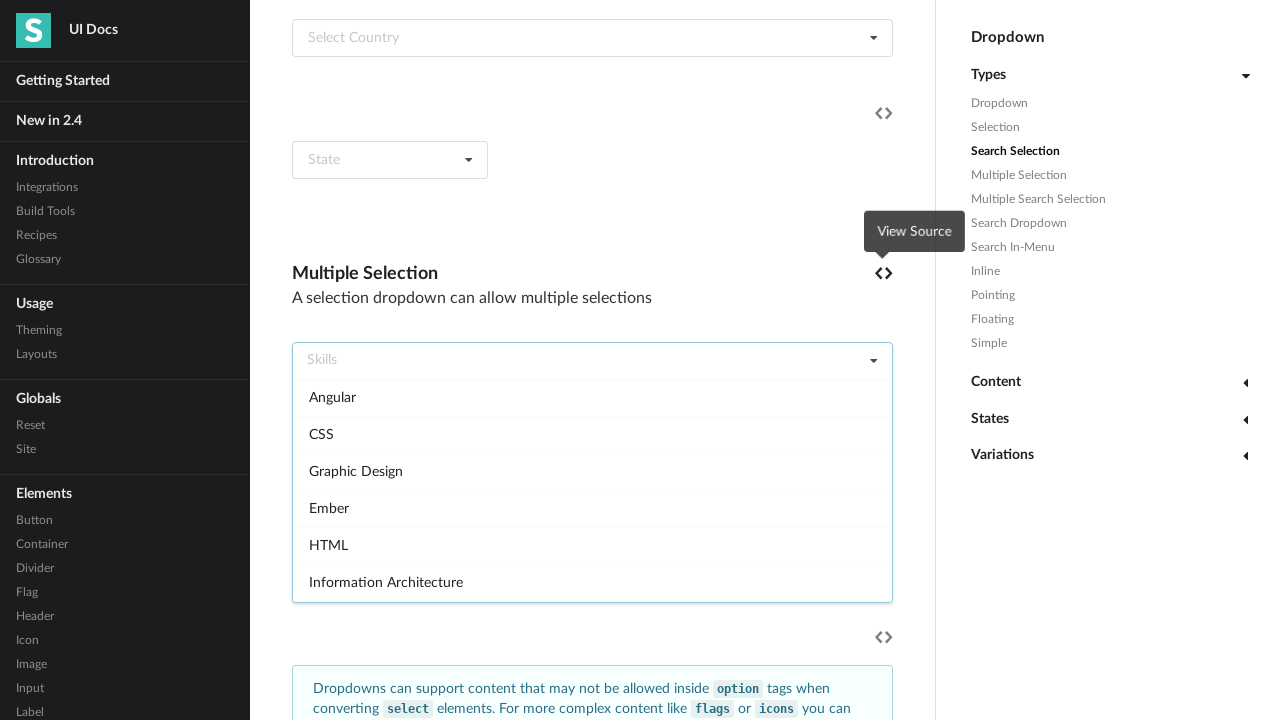

Retrieved all dropdown items from the list
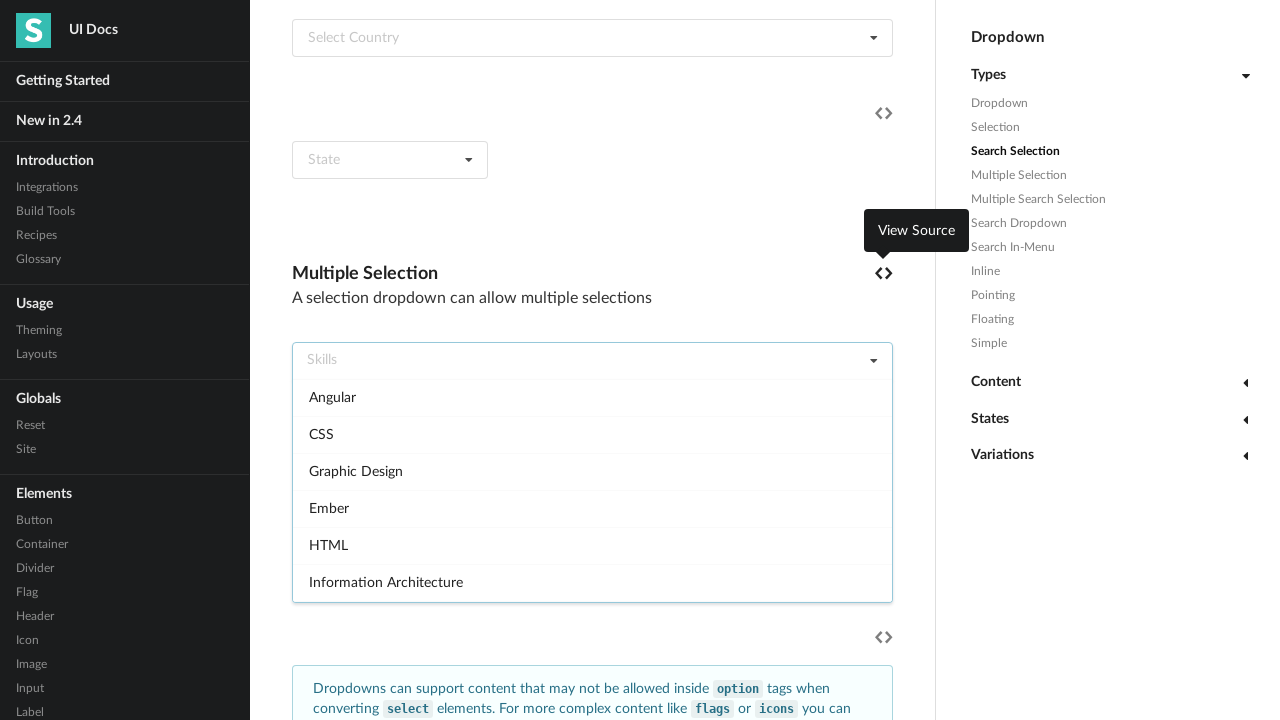

Selected 1st item from dropdown at (592, 397) on xpath=//*[contains(@class,'active visible')]/div[2]/div >> nth=0
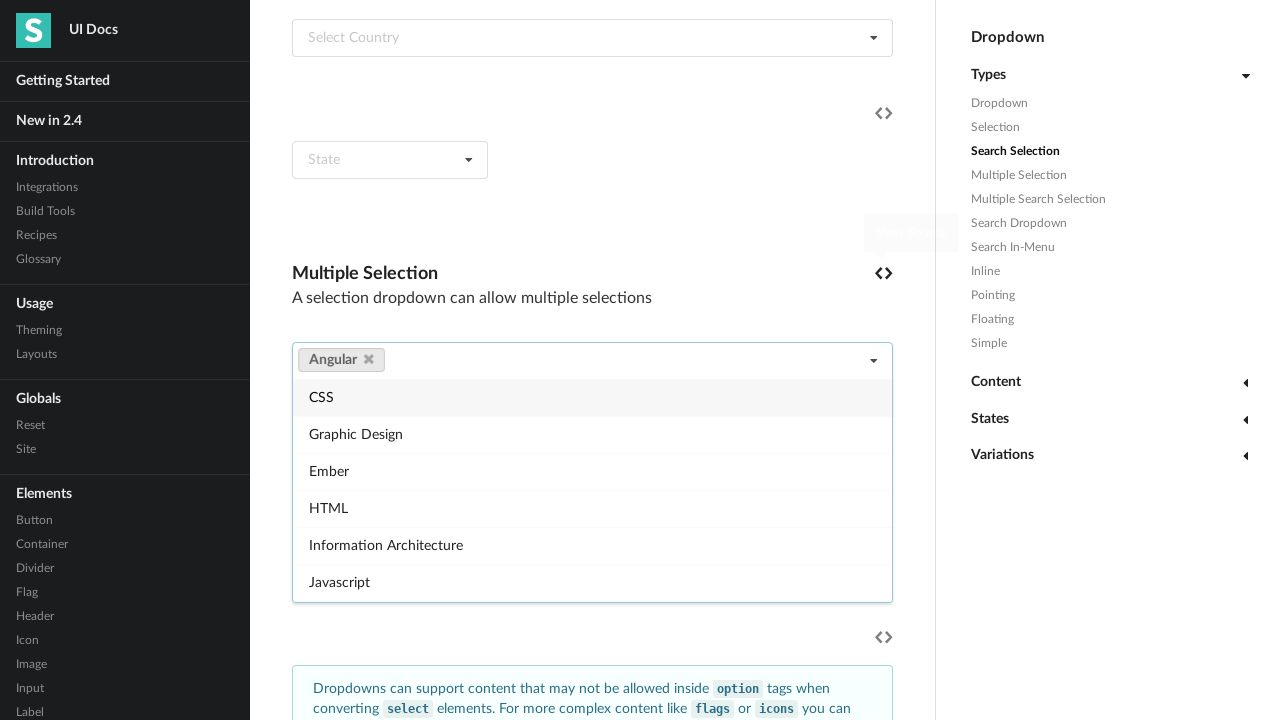

Selected 5th item from dropdown at (592, 508) on xpath=//*[contains(@class,'active visible')]/div[2]/div >> nth=4
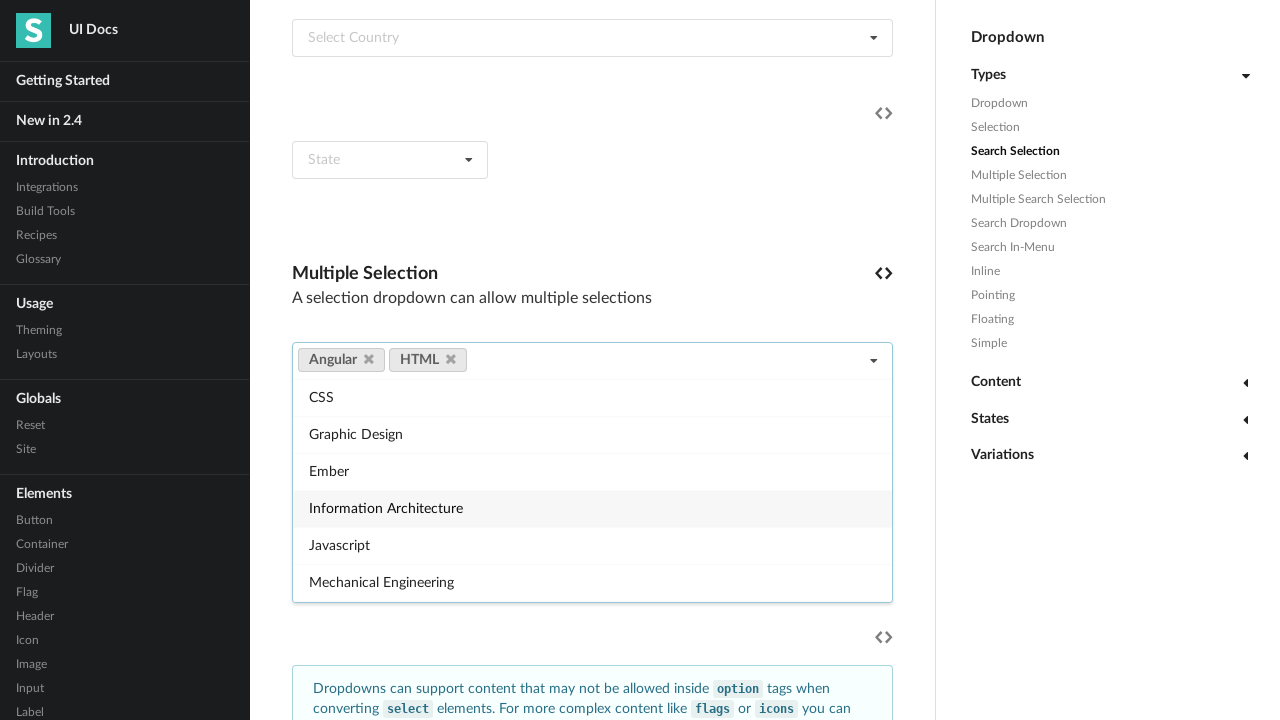

Selected 12th item from dropdown at (592, 490) on xpath=//*[contains(@class,'active visible')]/div[2]/div >> nth=11
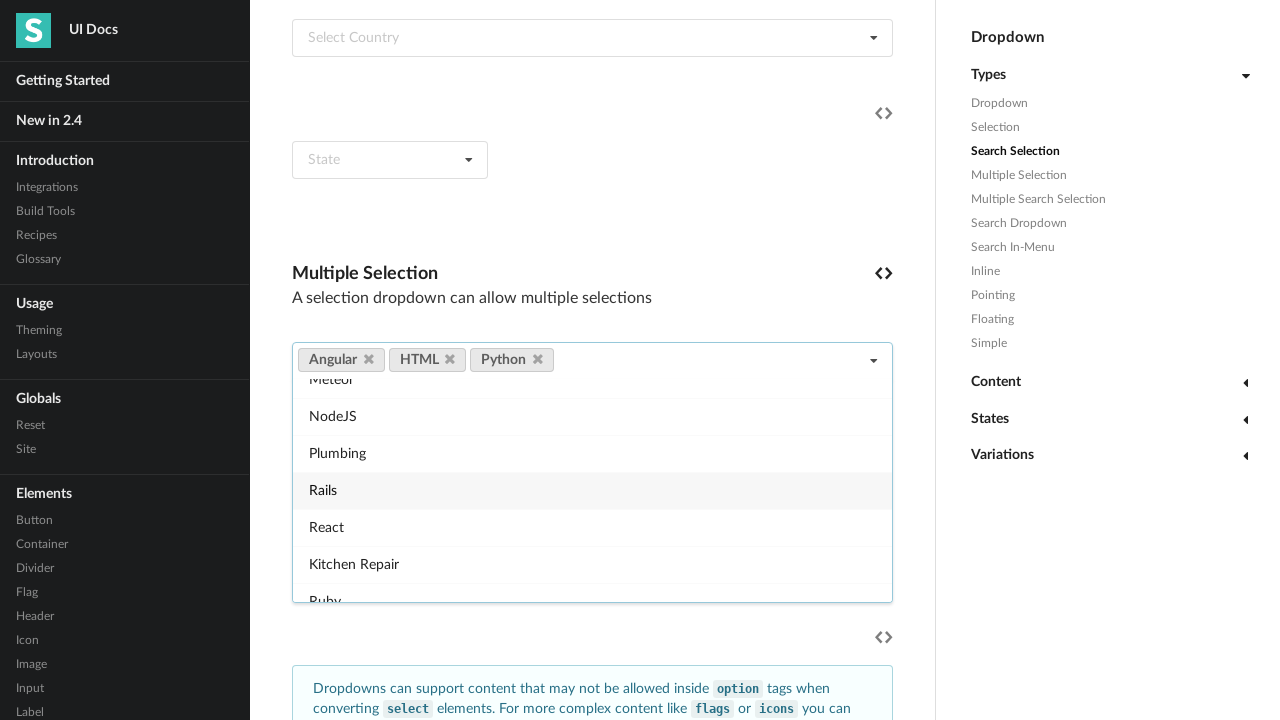

Closed dropdown using Escape key
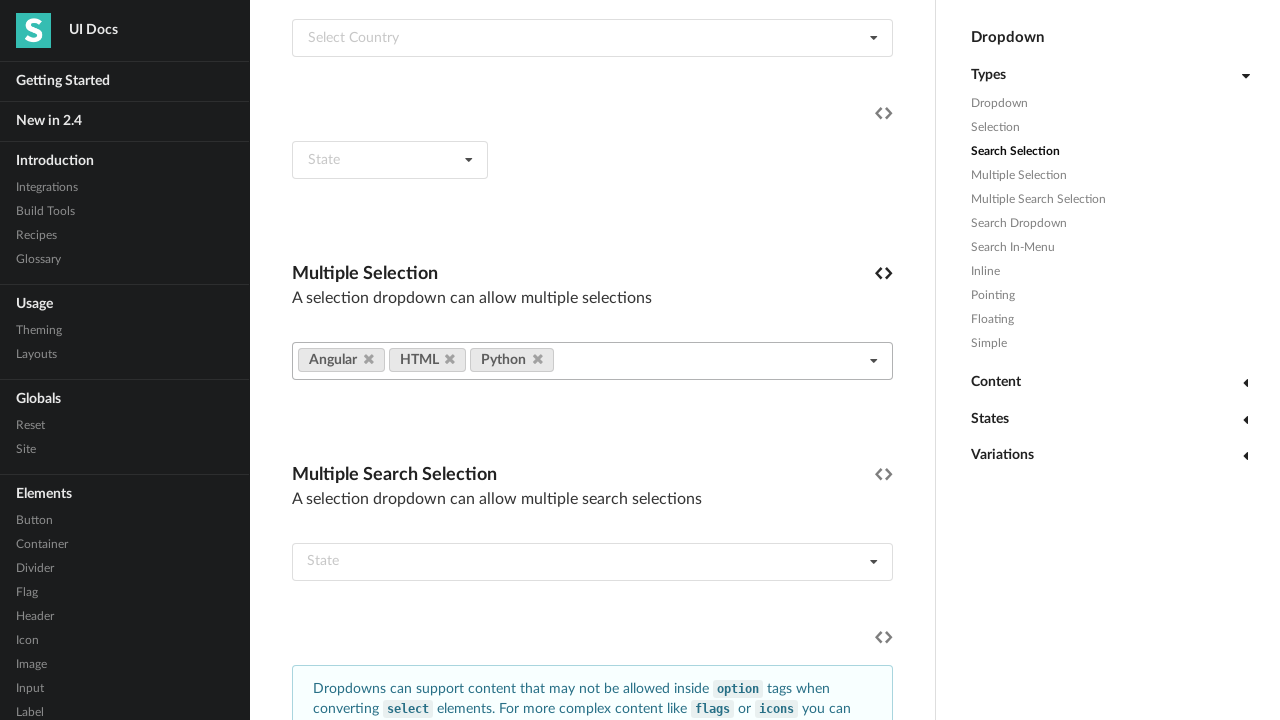

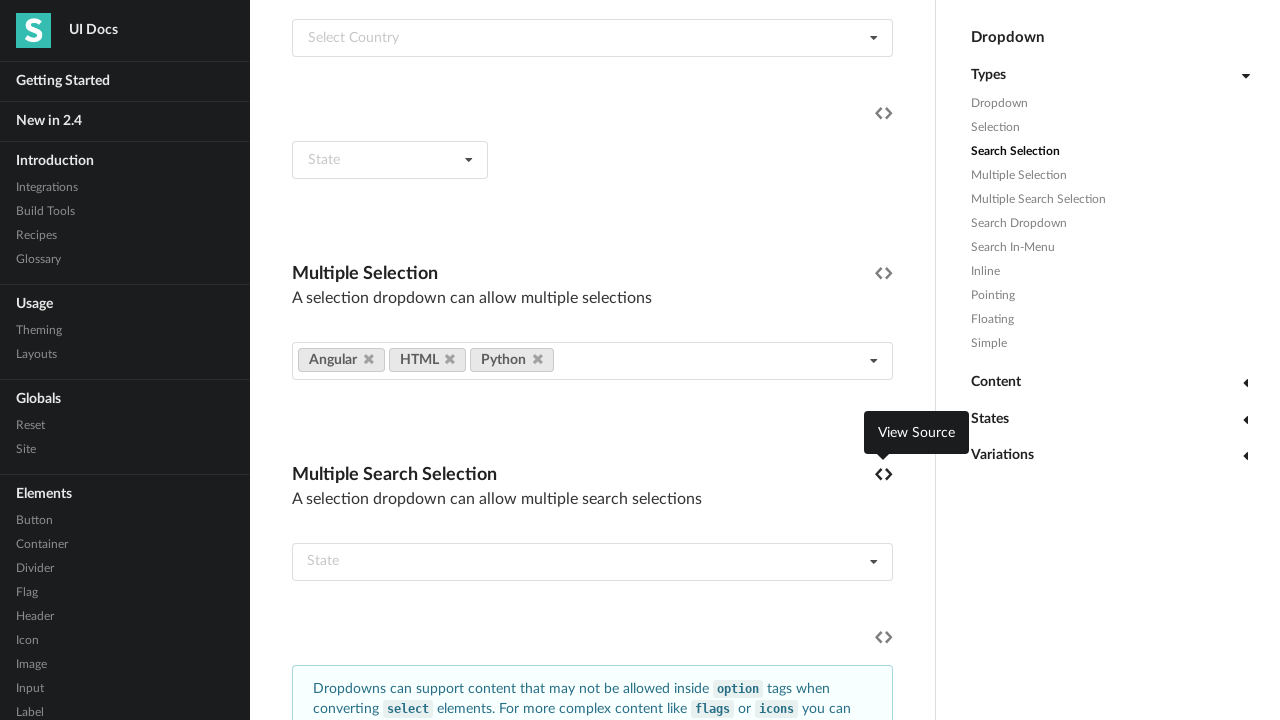